Tests registration form validation by entering special characters in business name and verifying the error message

Starting URL: https://dashboard.melaka.app/register

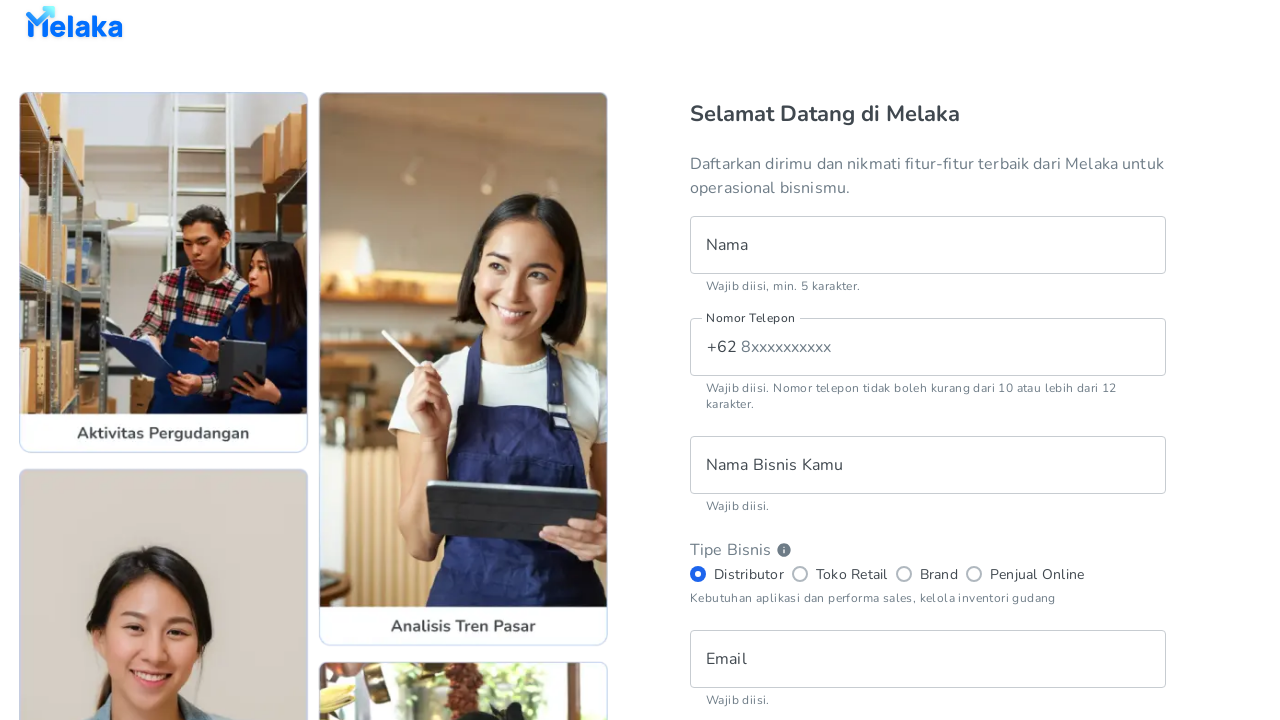

Filled name field with 'Hans Yosaputra' on internal:testid=[data-testid="register__text-field__name"s]
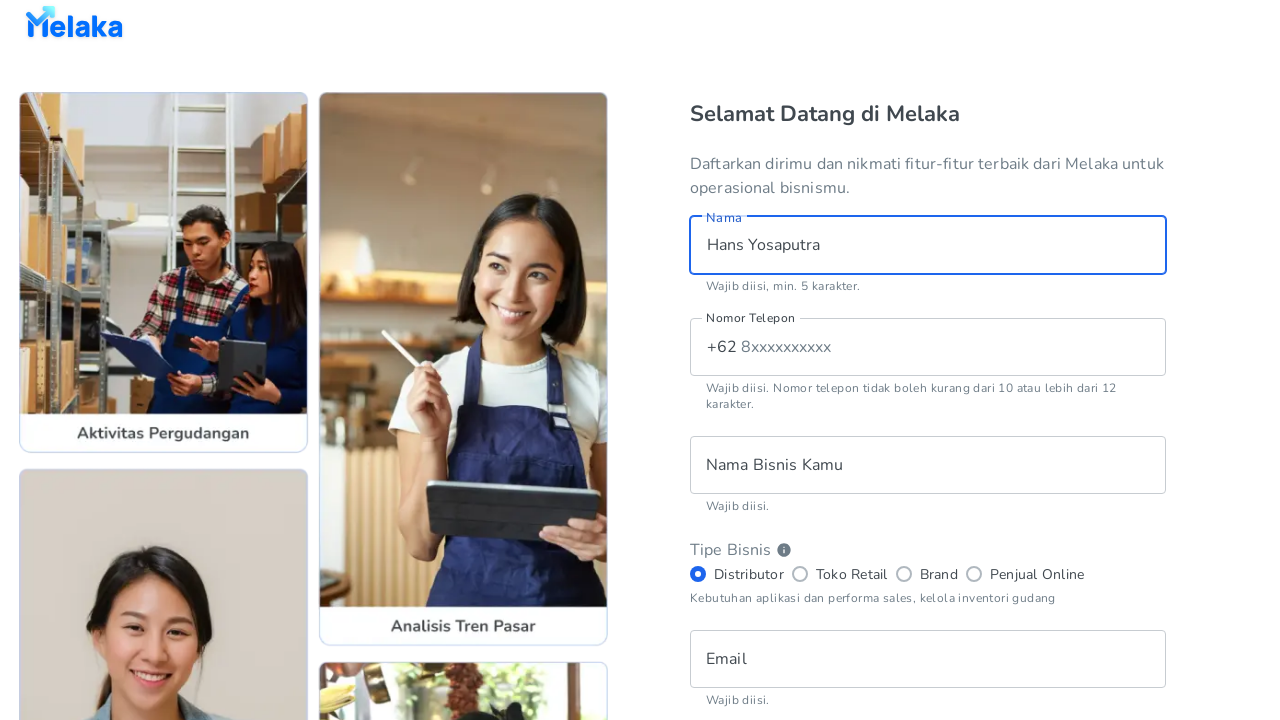

Filled phone number field with '8123456789' on internal:testid=[data-testid="register__text-field__phone-number"s]
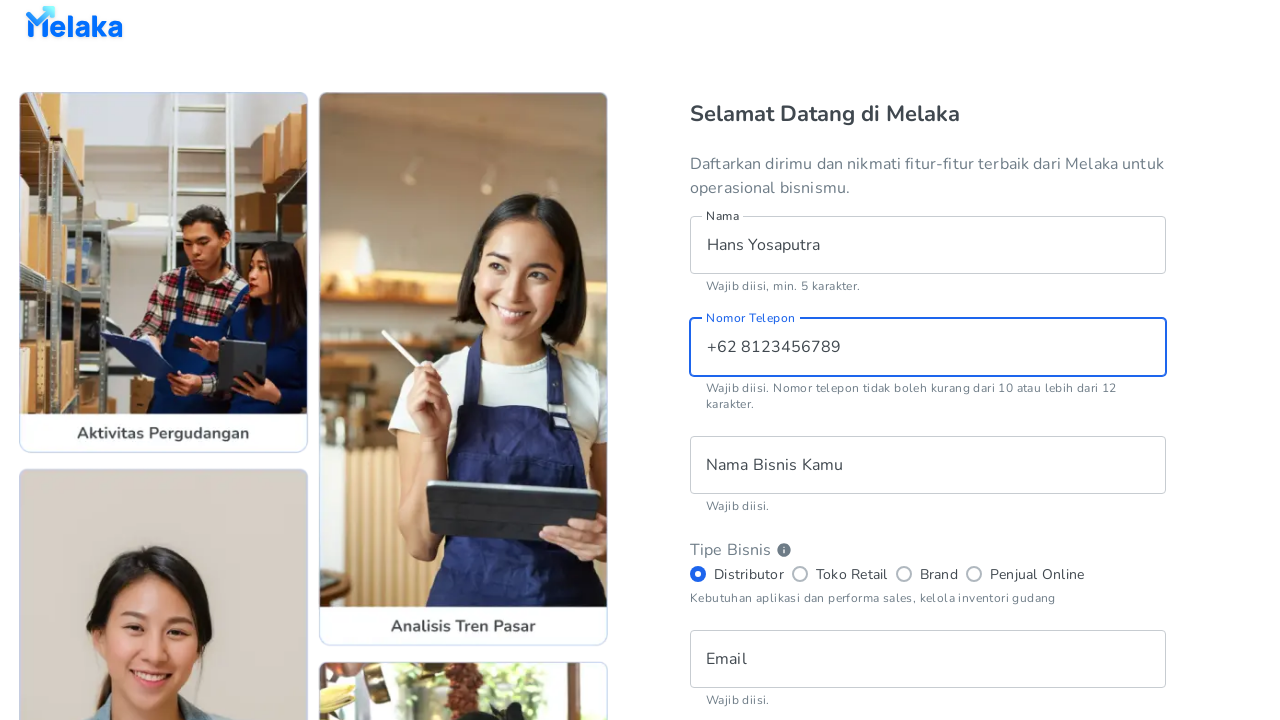

Filled business name field with special characters 'Bus!n3ss' on internal:testid=[data-testid="register__text-field__business-name"s]
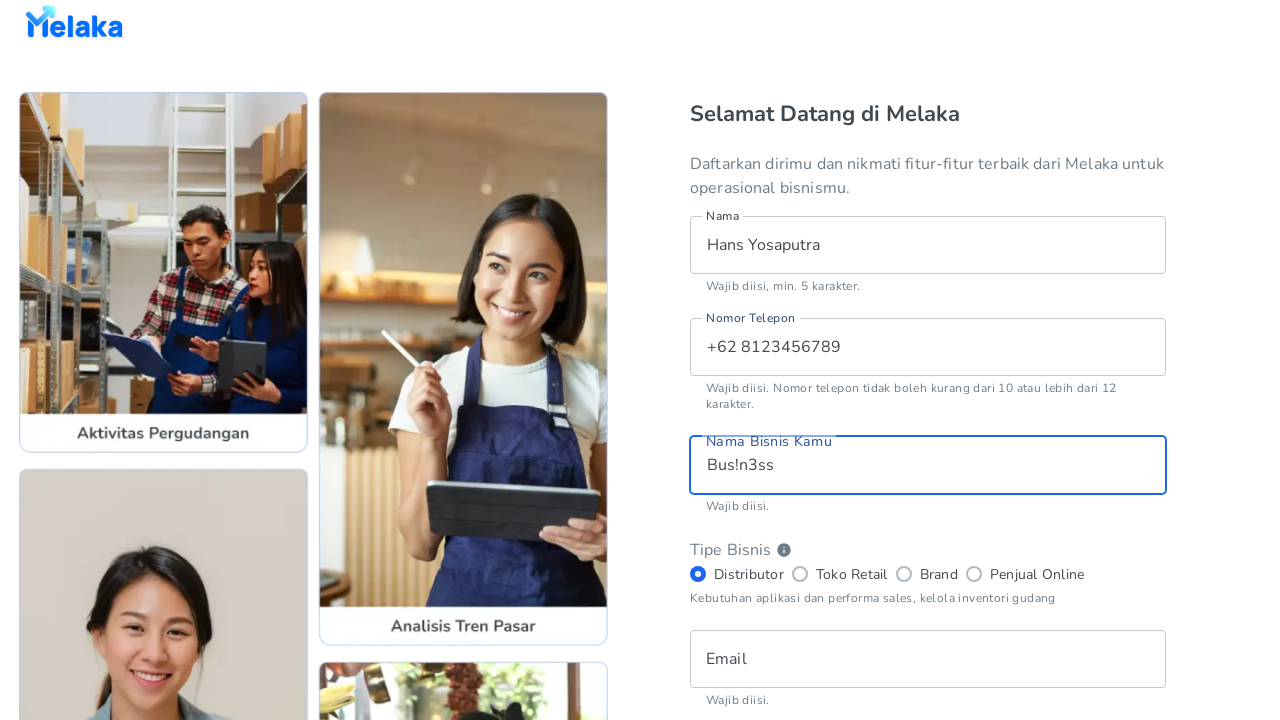

Filled email field with 'hansyosaputra@example.com' on internal:testid=[data-testid="register__text-field__email"s]
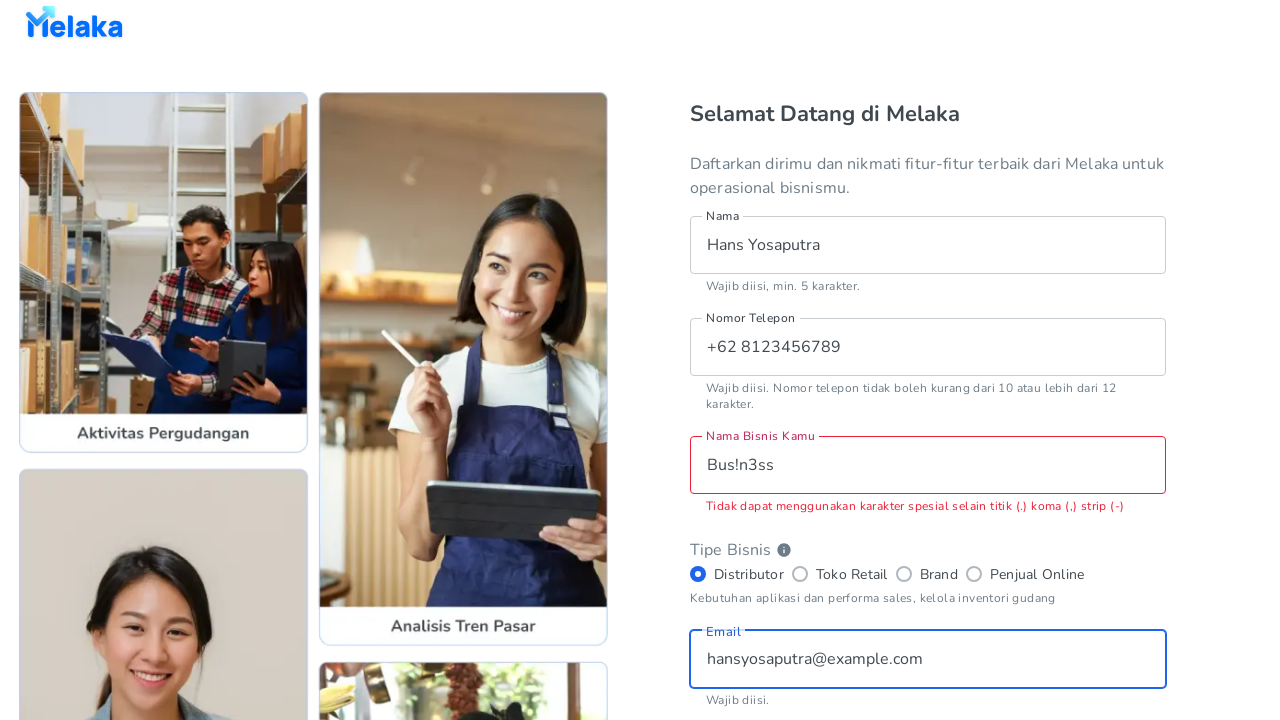

Filled password field with 'MELAKA123' on internal:testid=[data-testid="register__text-field__password"s]
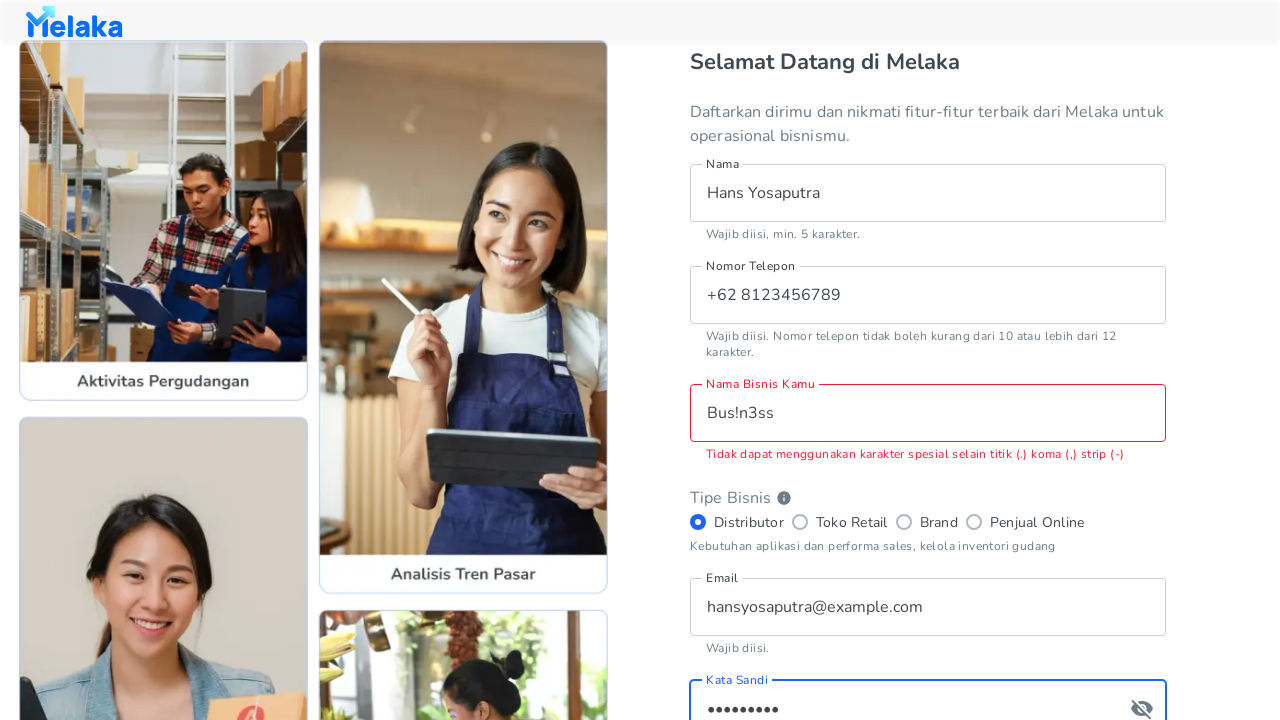

Filled confirm password field with 'MELAKA123' on internal:testid=[data-testid="register__text-field__confirm-password"s]
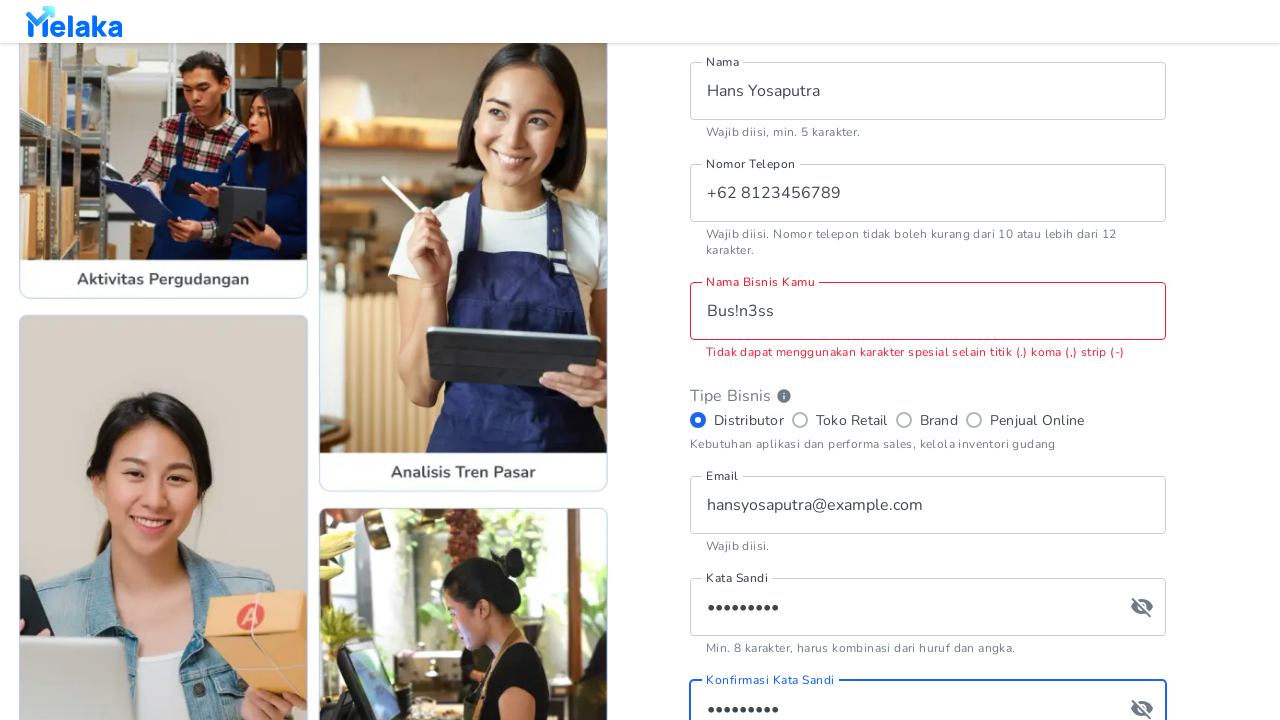

Checked terms and conditions checkbox at (700, 502) on internal:testid=[data-testid="register__checkbox__tnc"s]
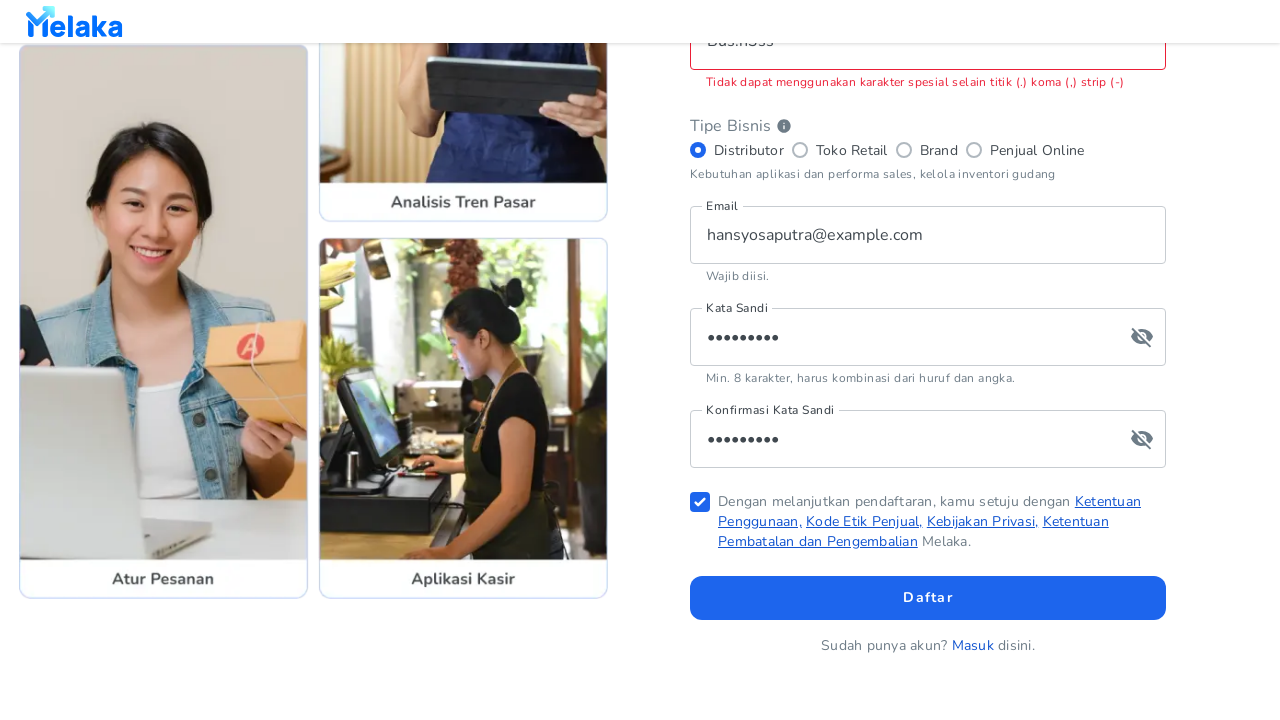

Clicked sign up button at (928, 598) on internal:testid=[data-testid="register__button__sign-up"s]
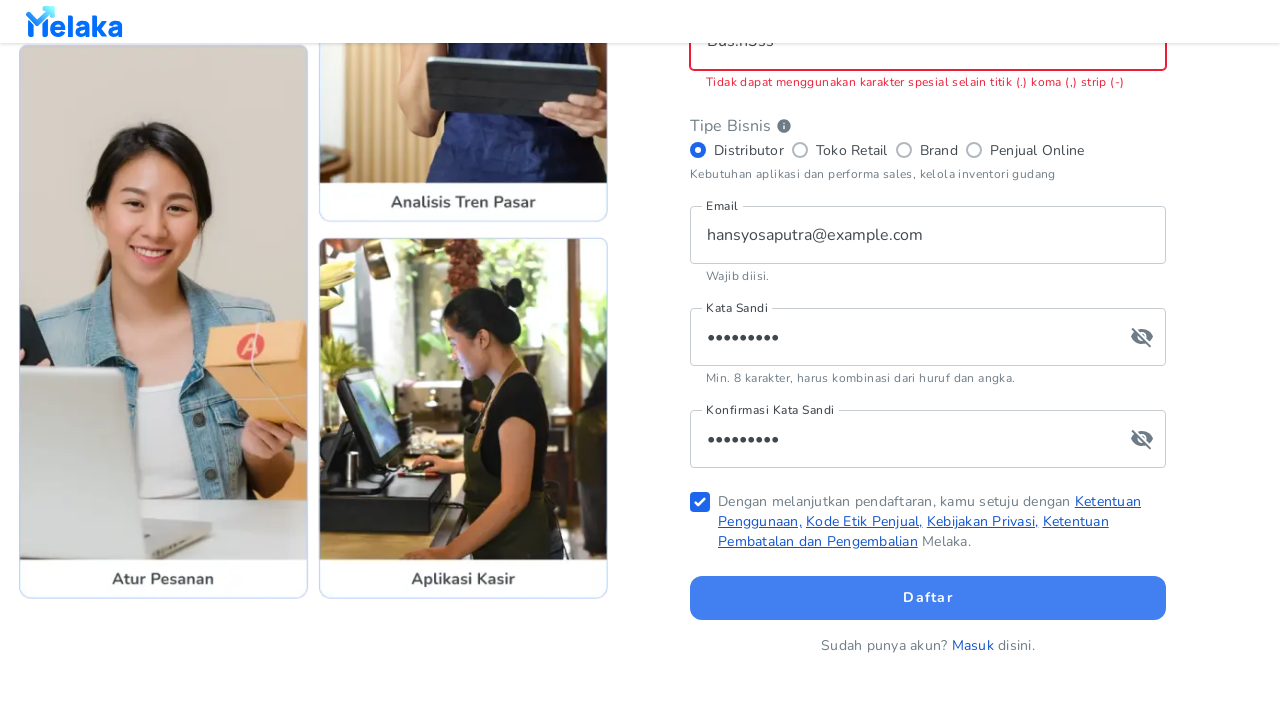

Business name error message appeared confirming validation failed for special characters
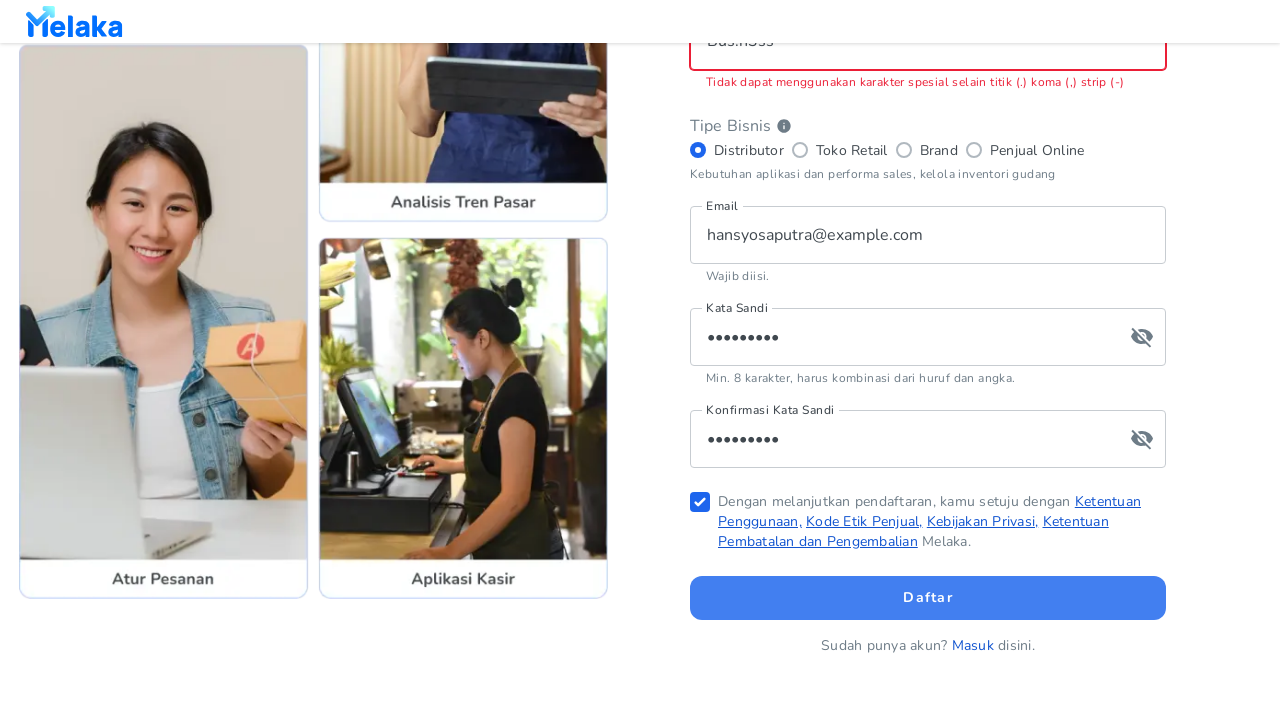

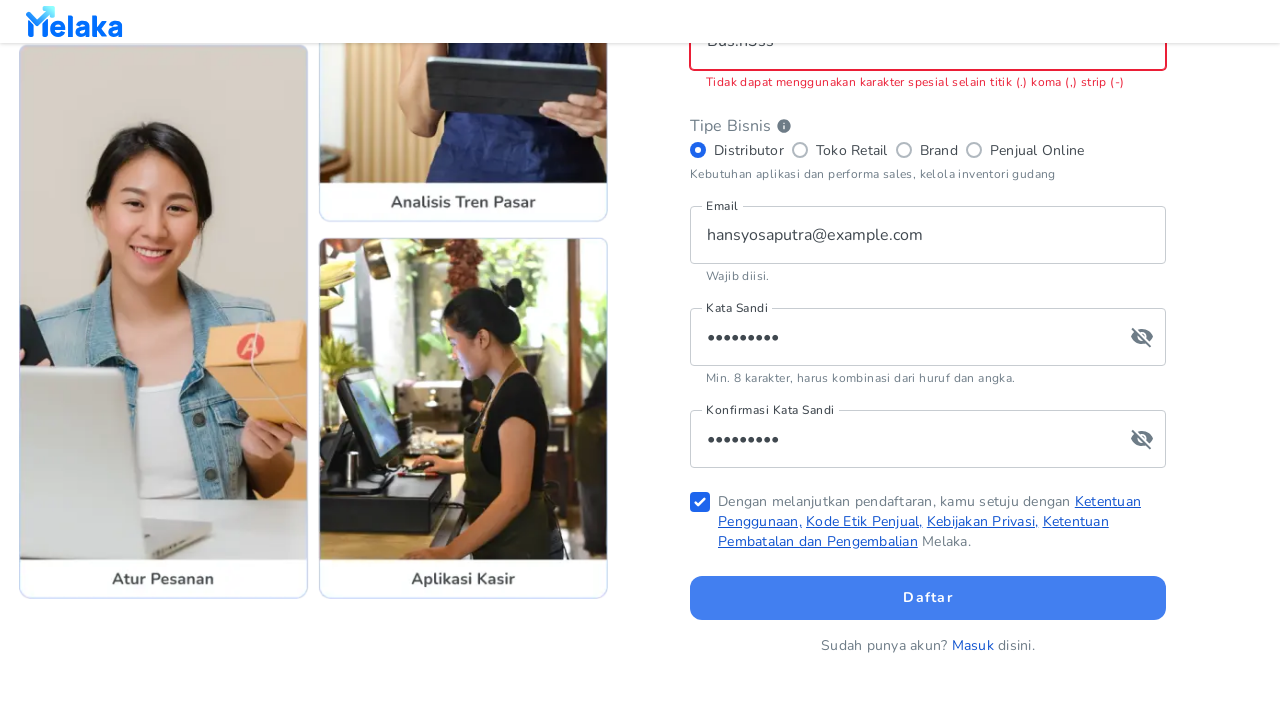